Interacts with a date picker to select a specific date (June 15, 2025)

Starting URL: https://demoqa.com/date-picker

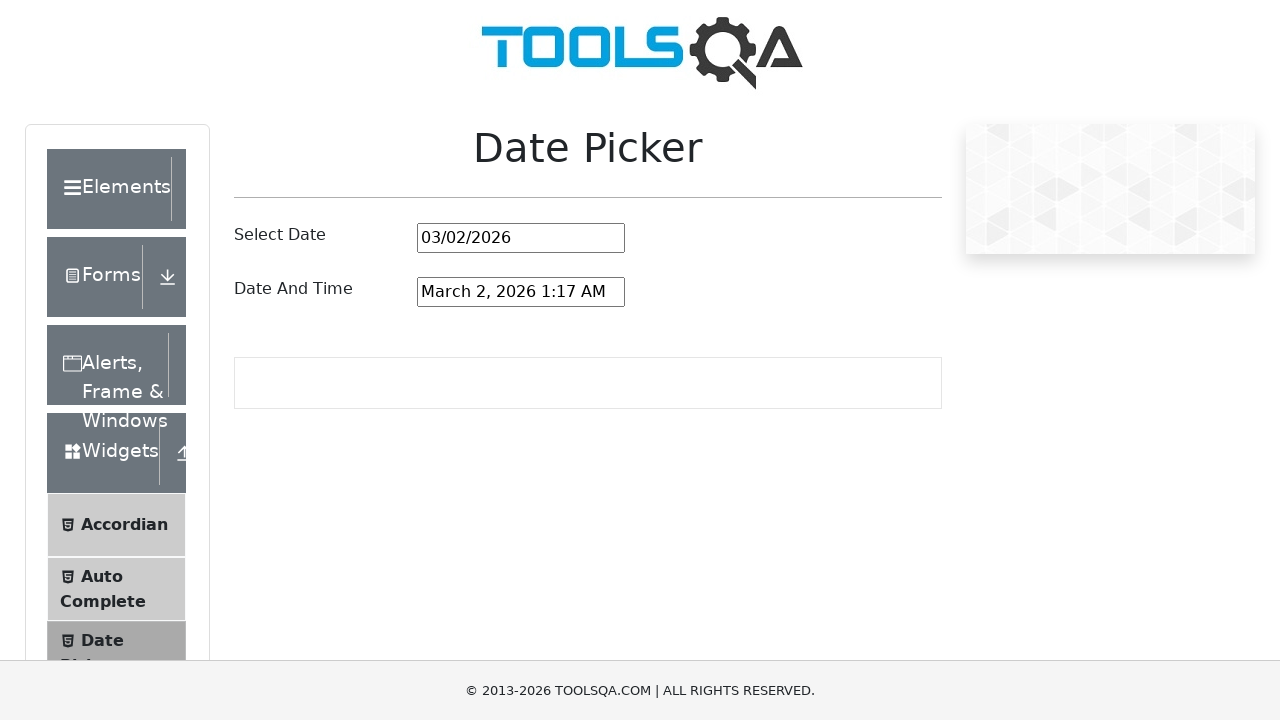

Clicked on the date picker input field at (521, 238) on #datePickerMonthYearInput
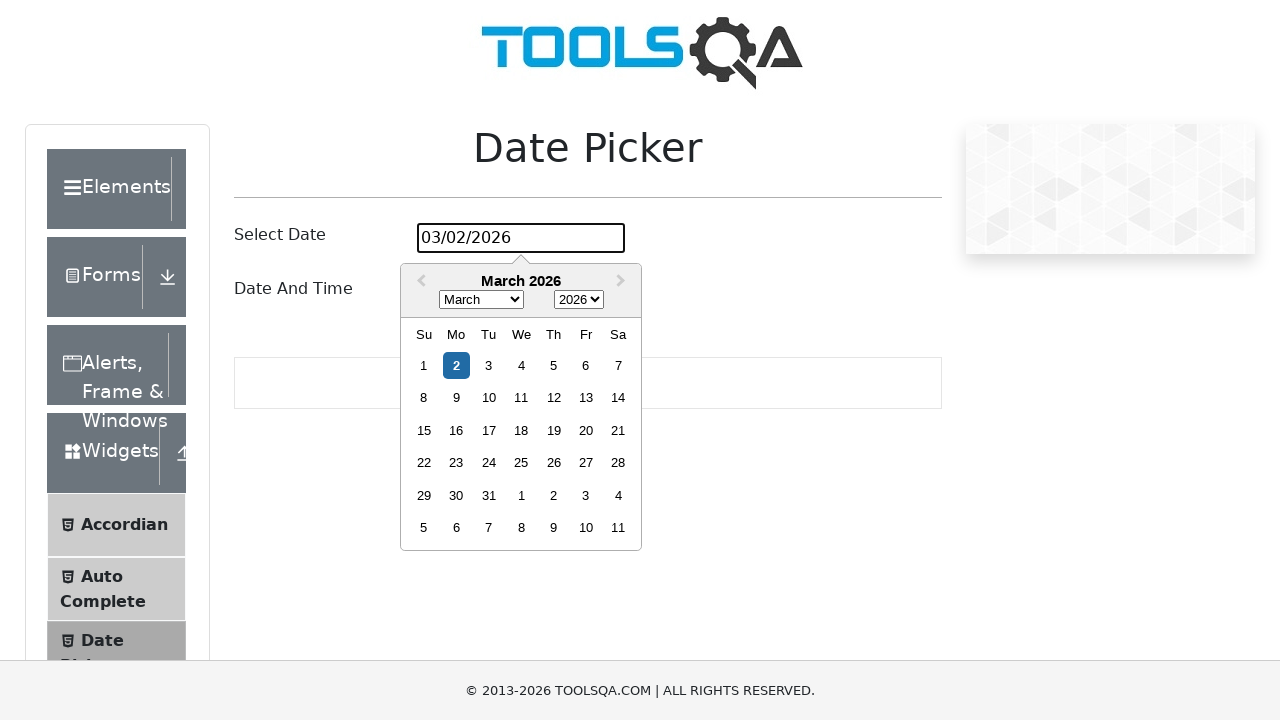

Selected June from the month dropdown on .react-datepicker__month-select
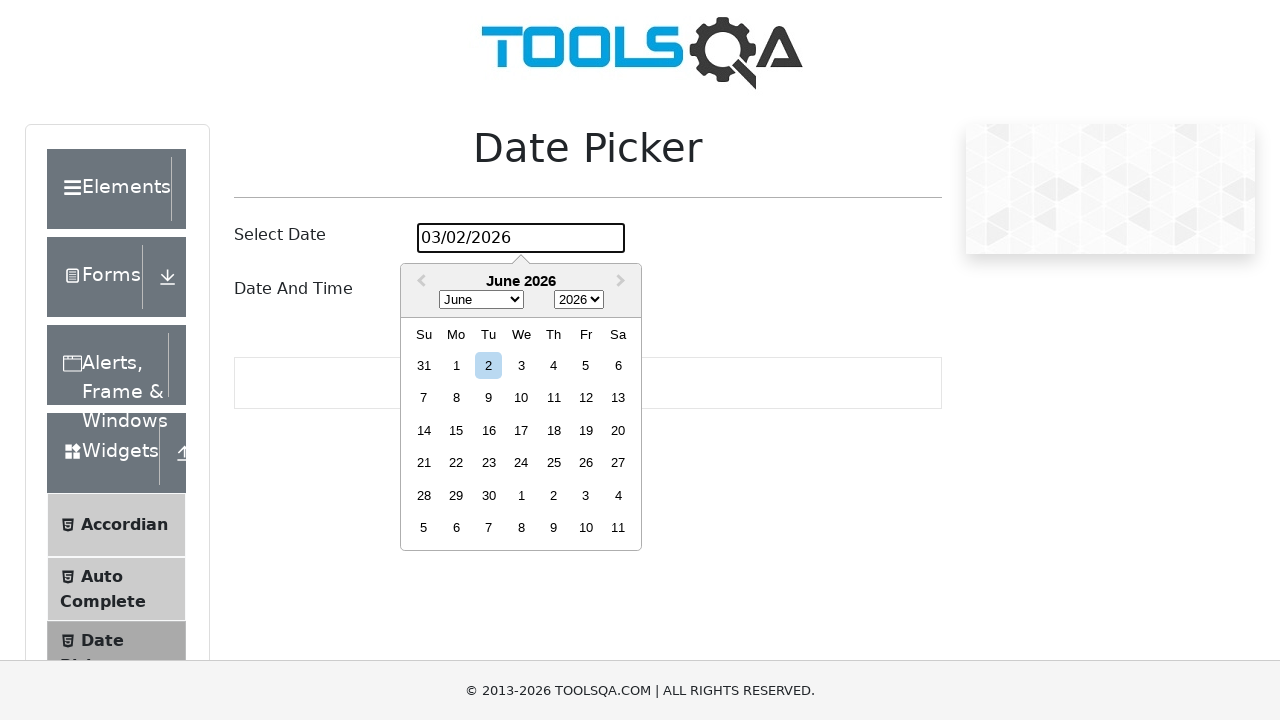

Selected 2025 from the year dropdown on .react-datepicker__year-select
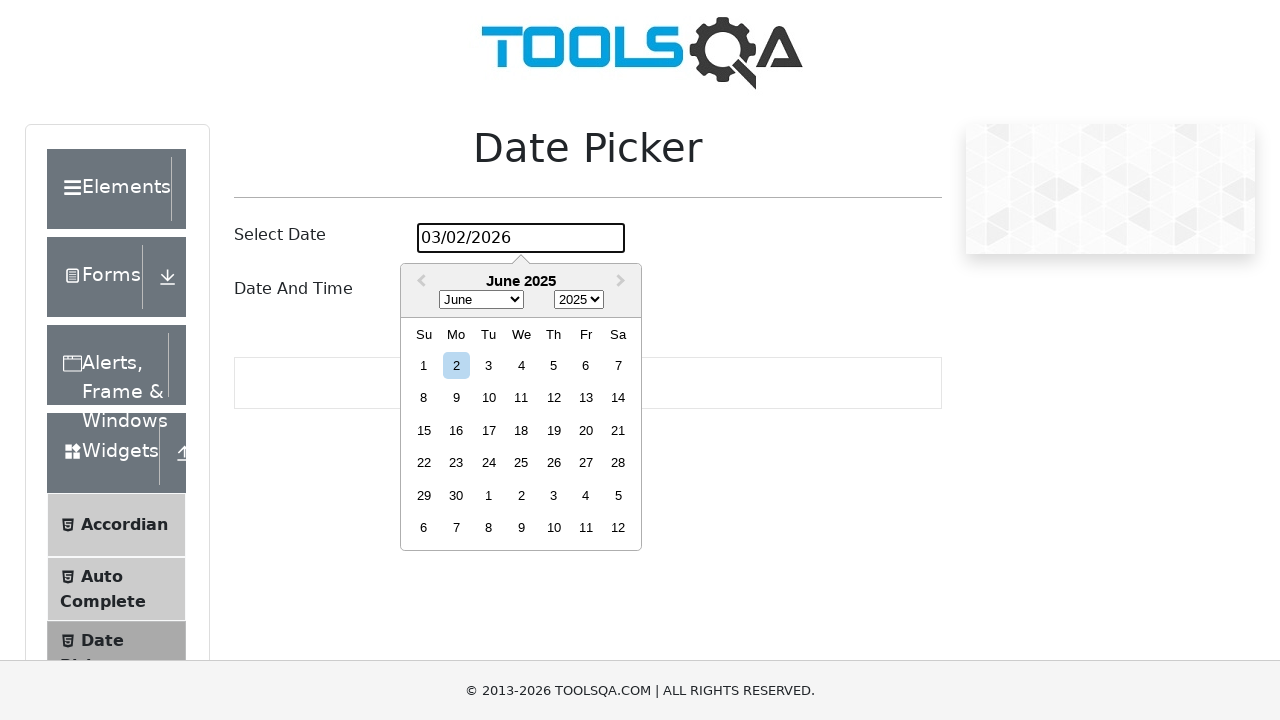

Clicked on the 15th day to select June 15, 2025 at (424, 430) on .react-datepicker__day--015
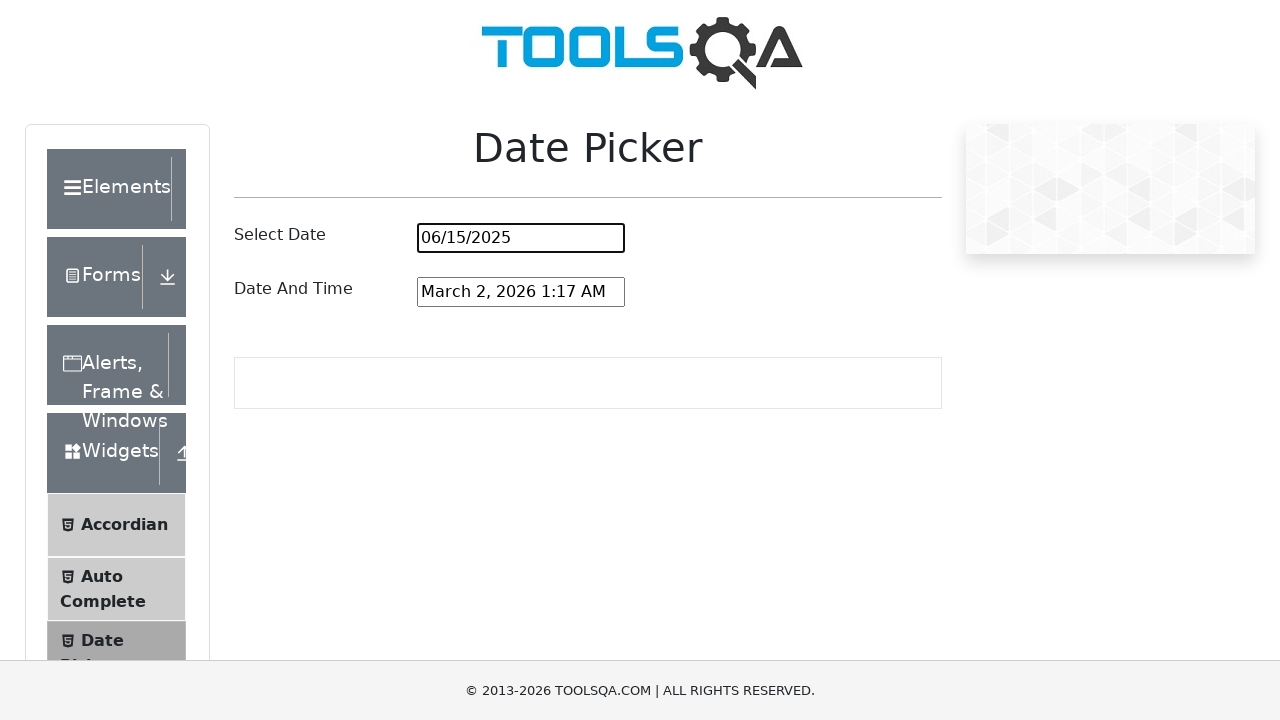

Verified the date picker input field is present after selection
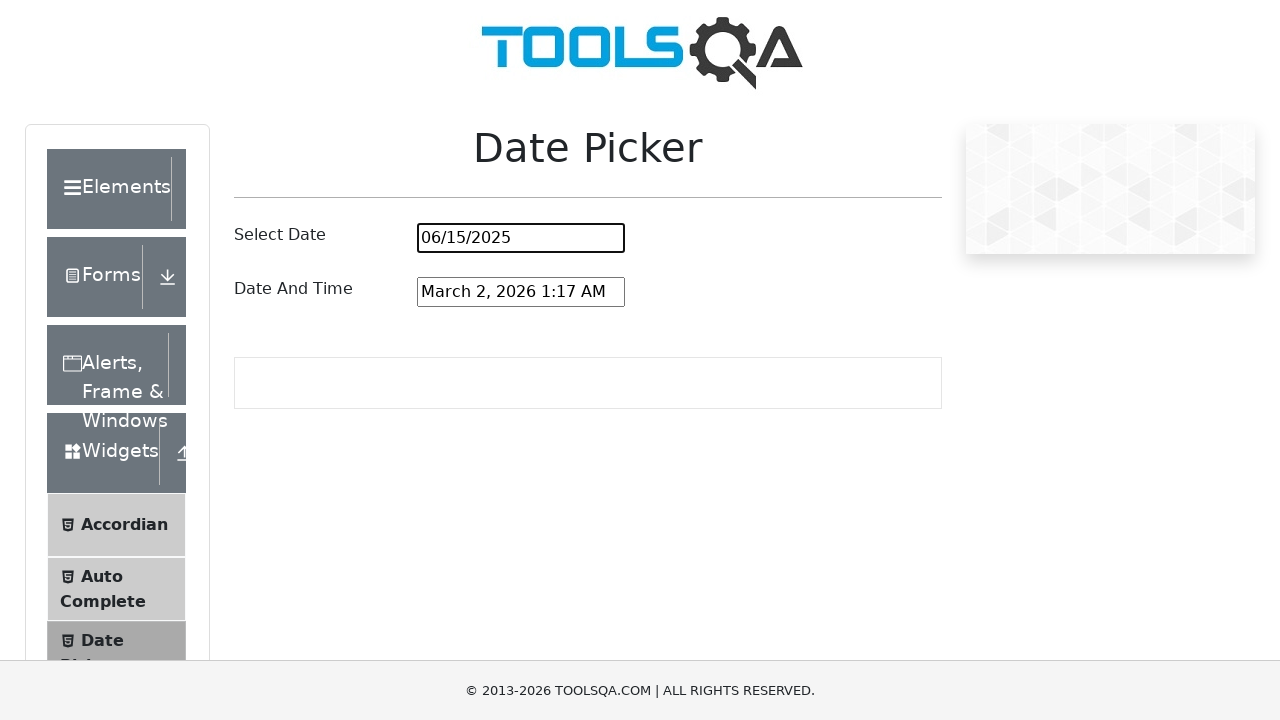

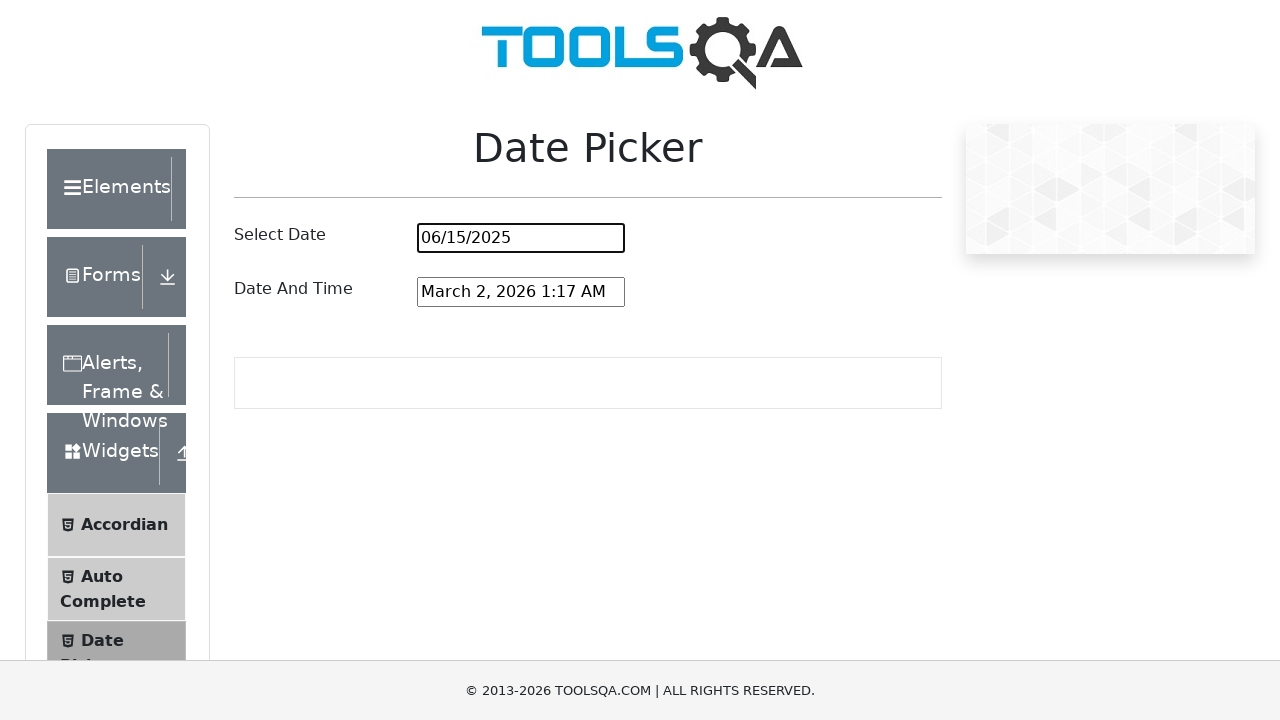